Navigates to an automation practice page and scrolls to the bottom of the page

Starting URL: https://rahulshettyacademy.com/AutomationPractice/

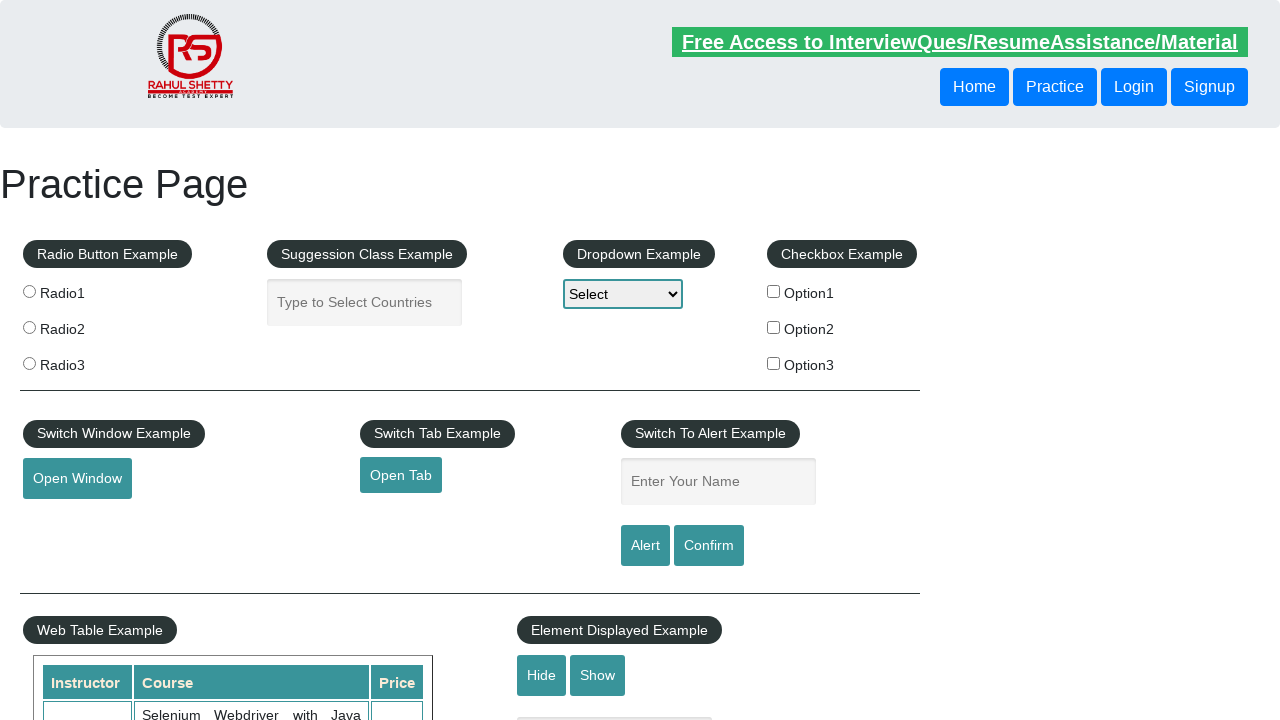

Navigated to Automation Practice page
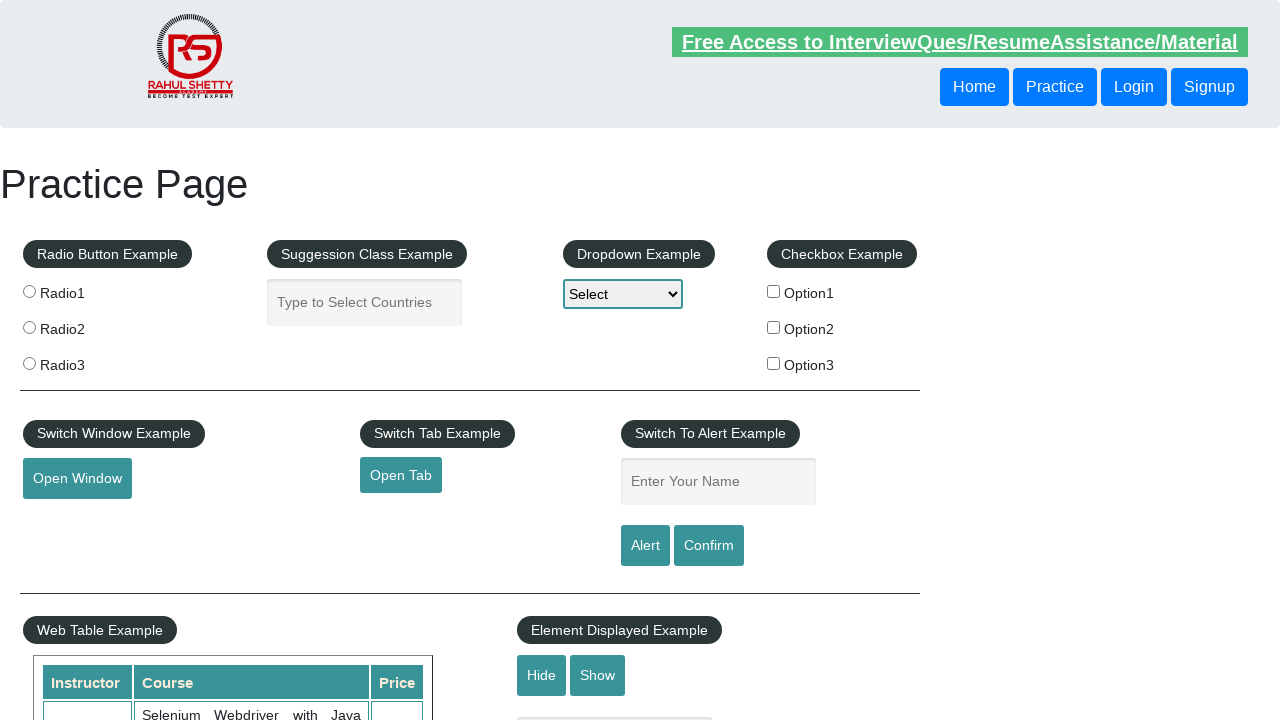

Scrolled to the bottom of the page
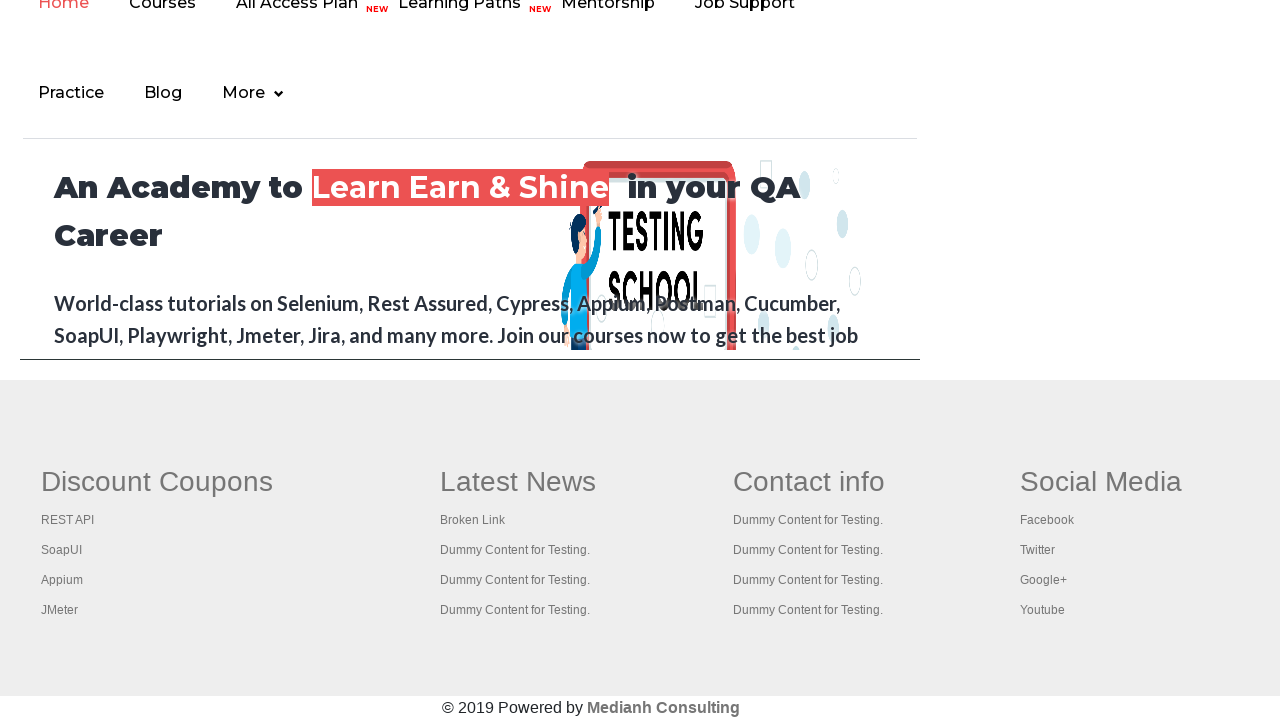

Waited for lazy-loaded content to load
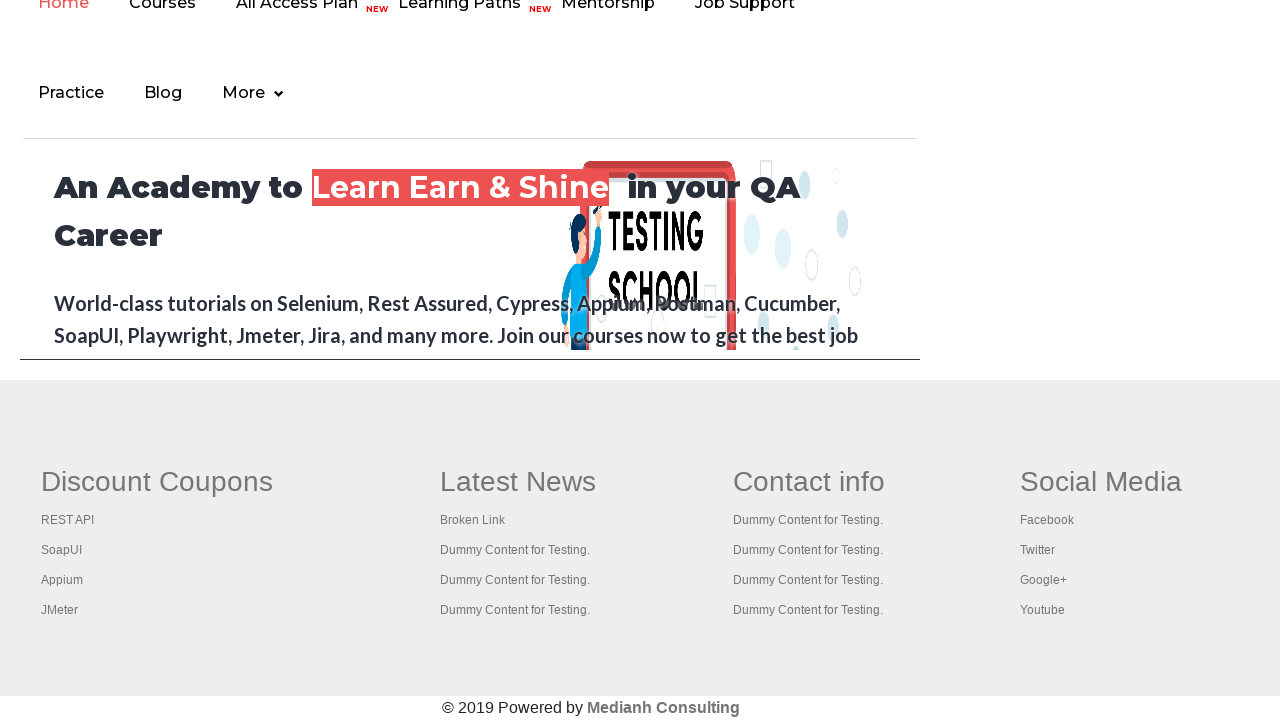

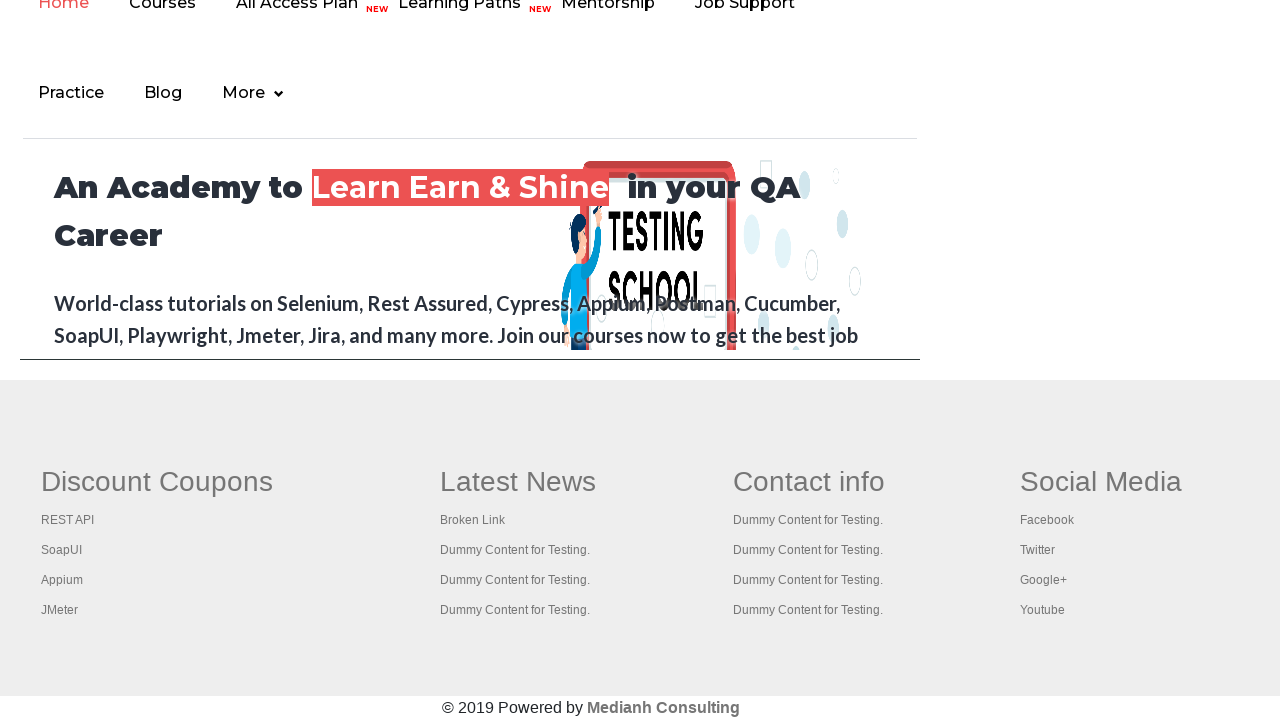